Demonstrates retrieving the class attribute value from a paragraph element on the OrangeHRM login page without performing any authentication.

Starting URL: https://opensource-demo.orangehrmlive.com/web/index.php/auth/login

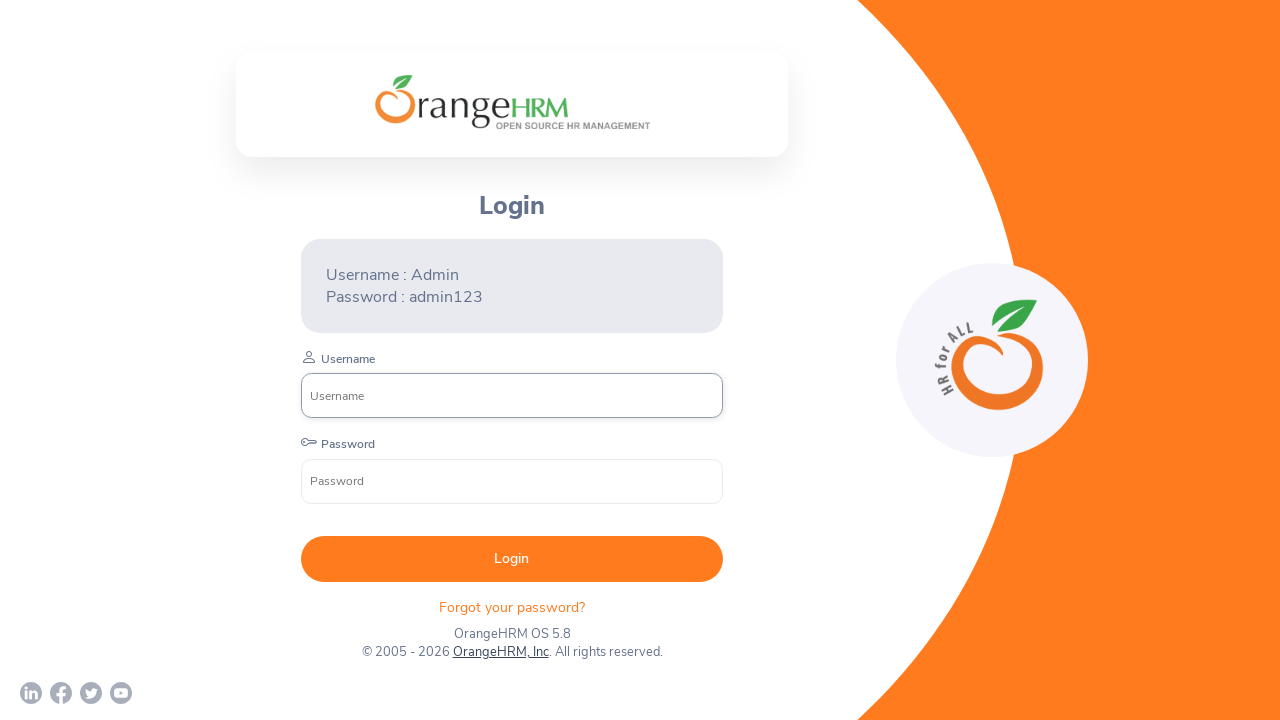

Waited for paragraph element with class 'oxd-text oxd-text--p orangehrm-l' to become visible
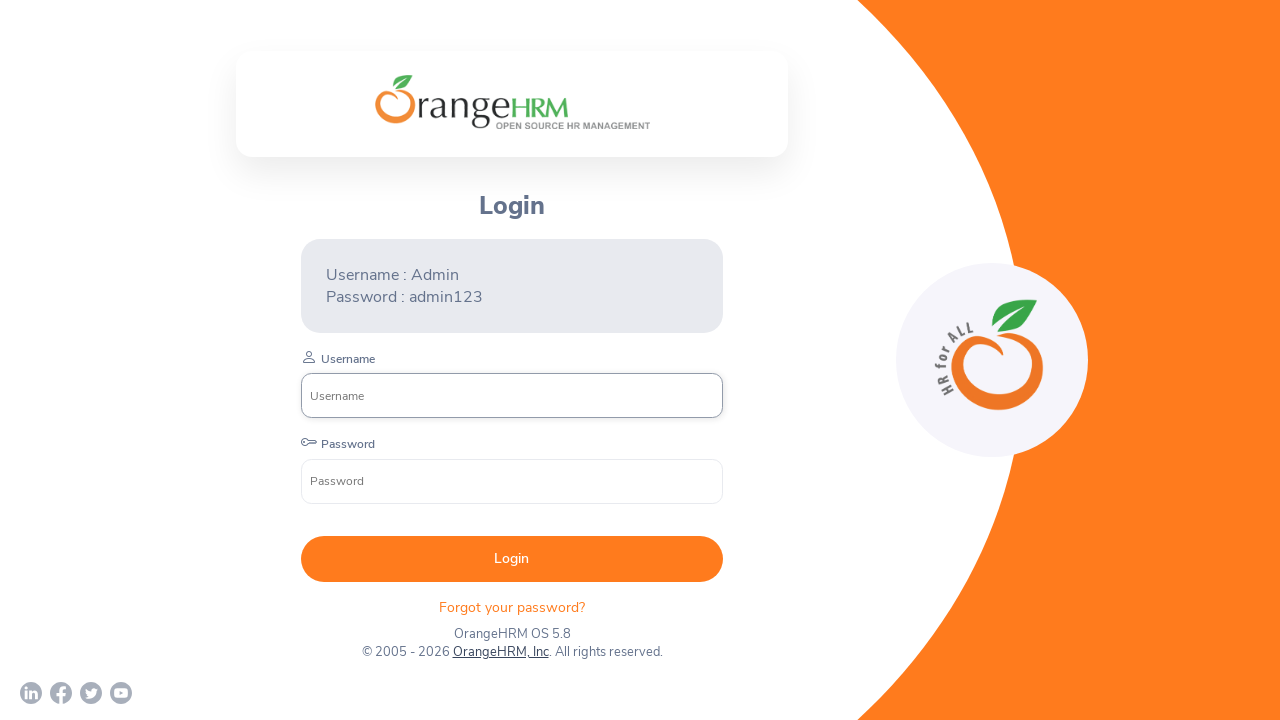

Retrieved class attribute value: oxd-text oxd-text--p orangehrm-login-forgot-header
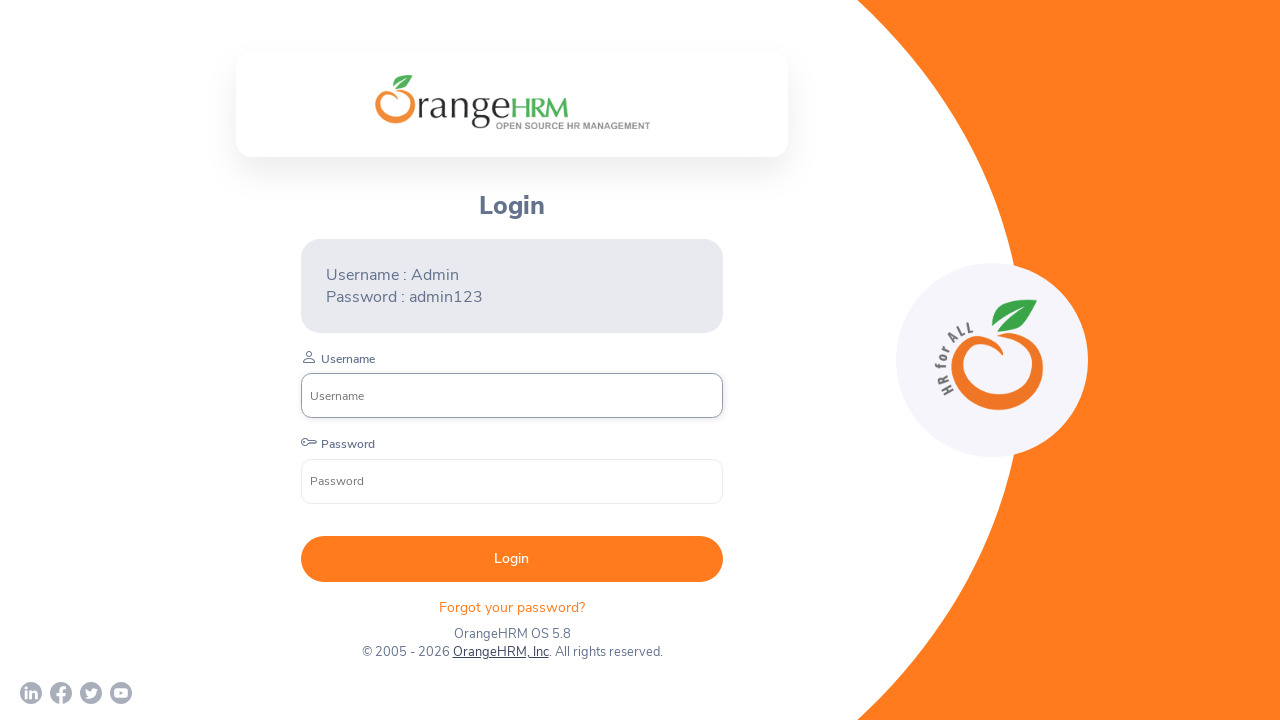

Printed class attribute value to console
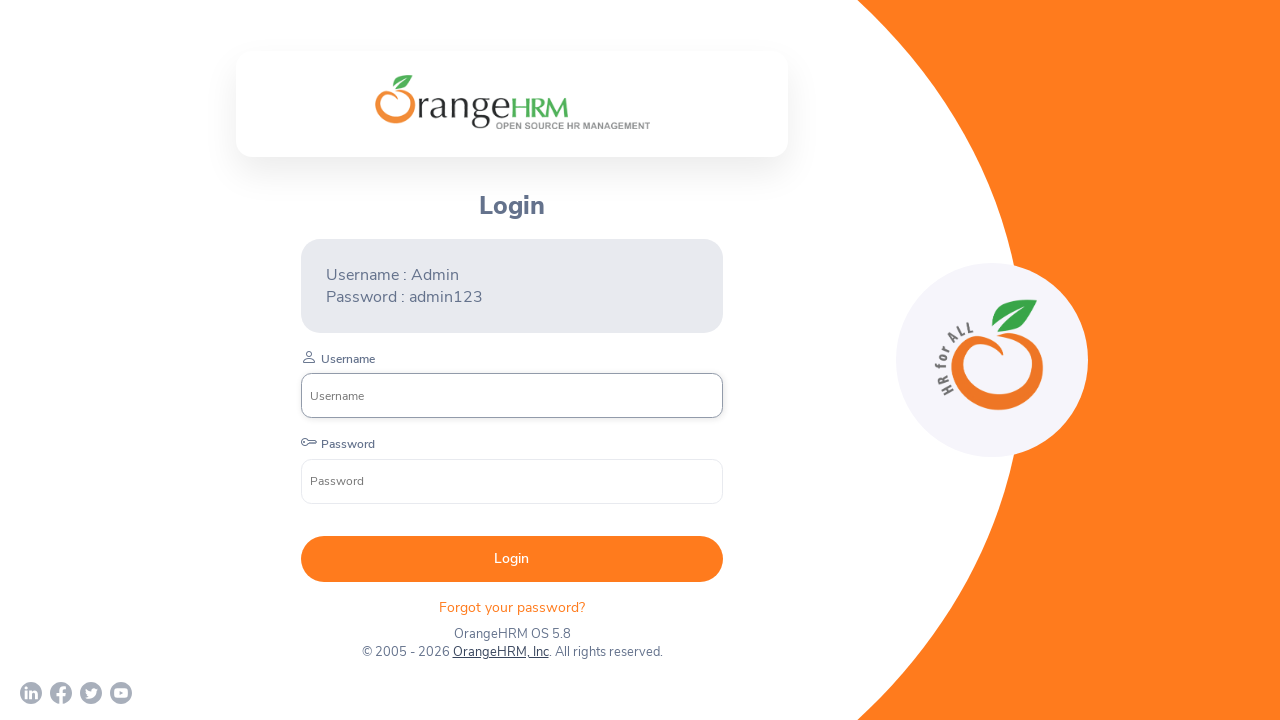

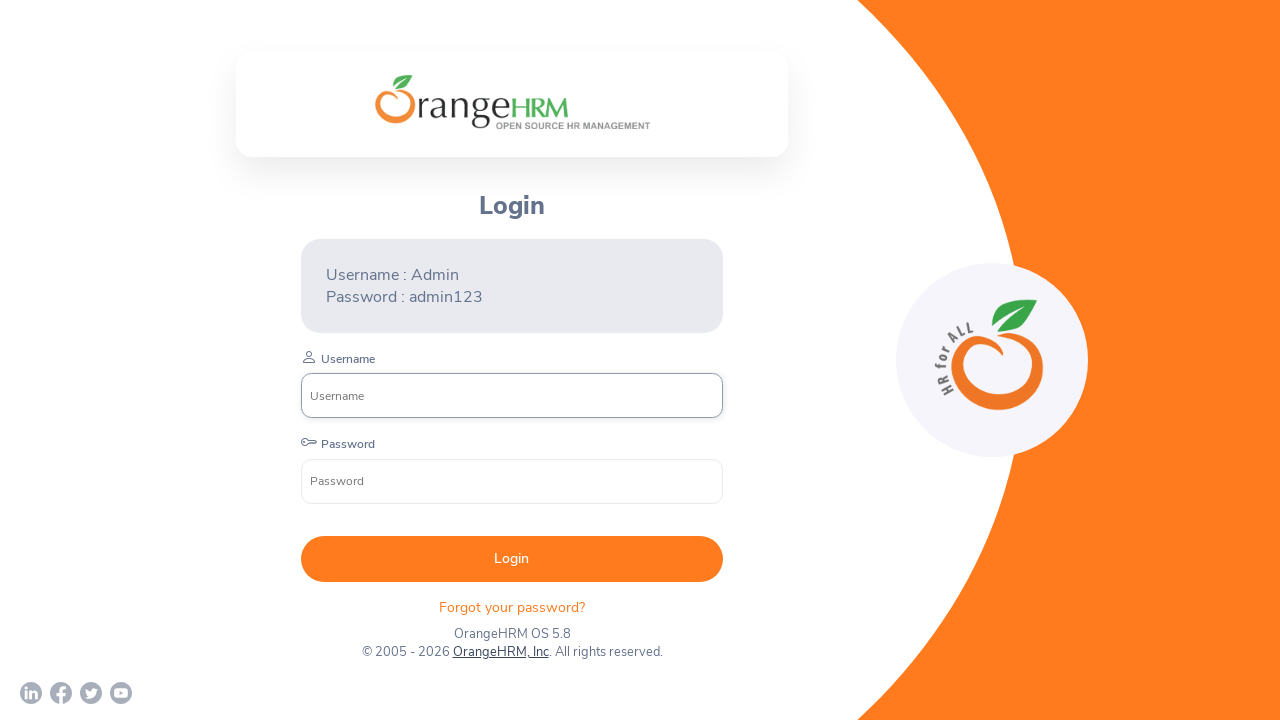